Tests the search functionality on python.org by entering "pycon" in the search box, submitting the search, and verifying that results are returned.

Starting URL: http://www.python.org

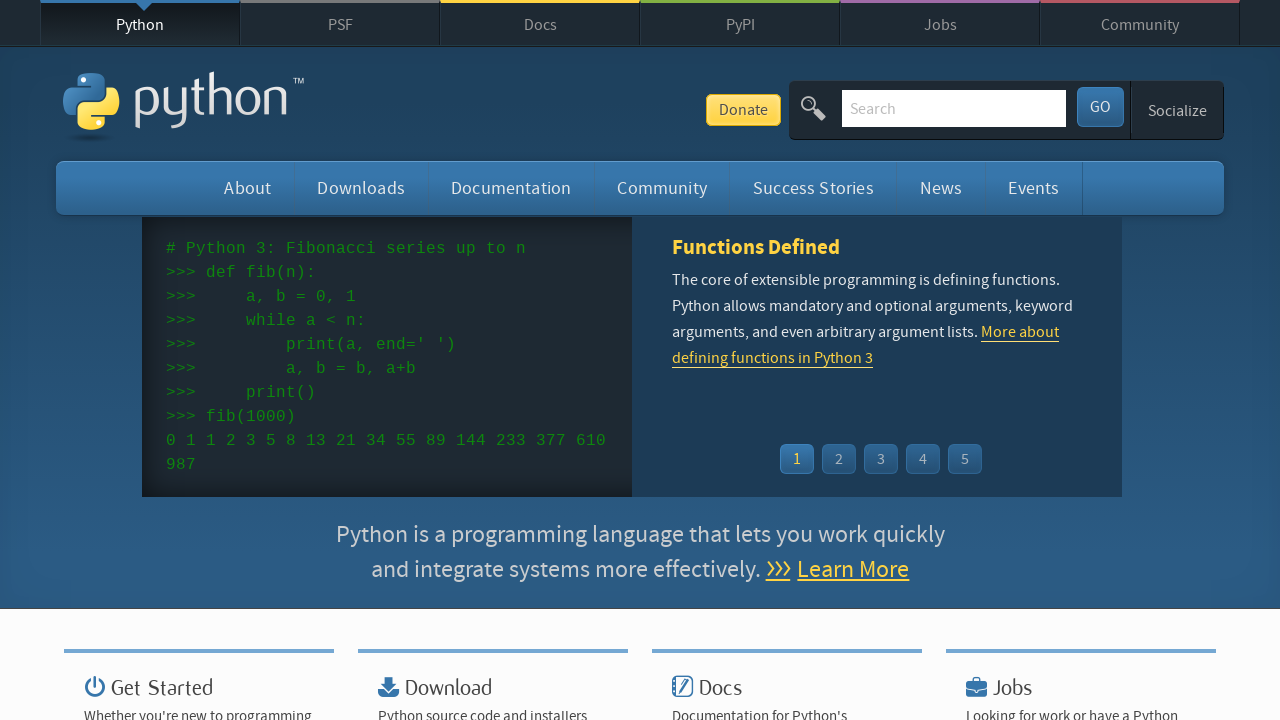

Verified 'Python' is in page title
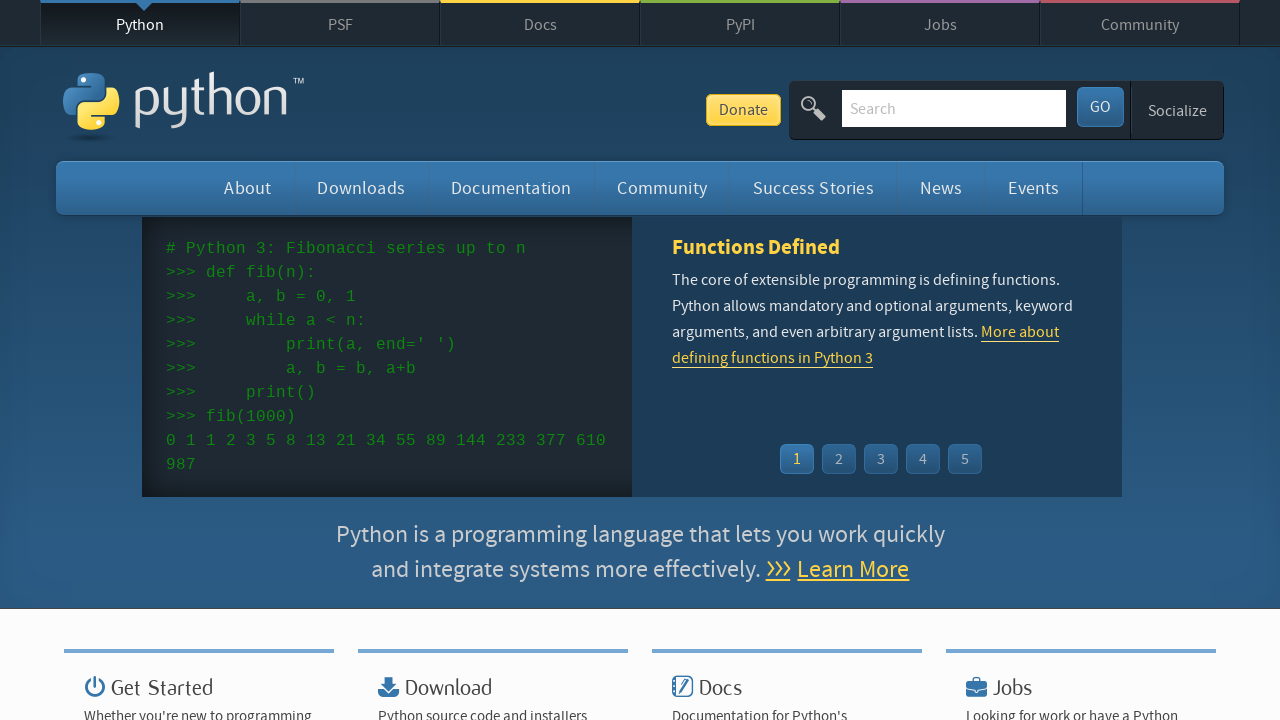

Filled search box with 'pycon' on input[name='q']
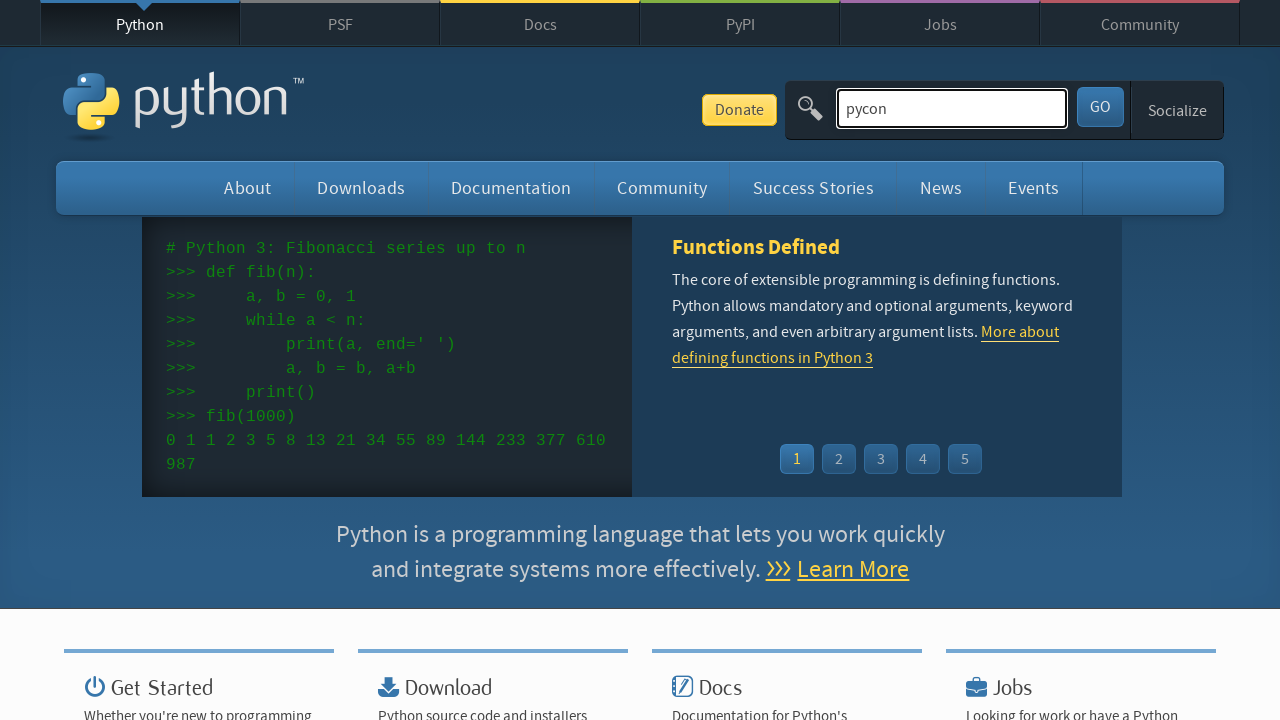

Pressed Enter to submit search on input[name='q']
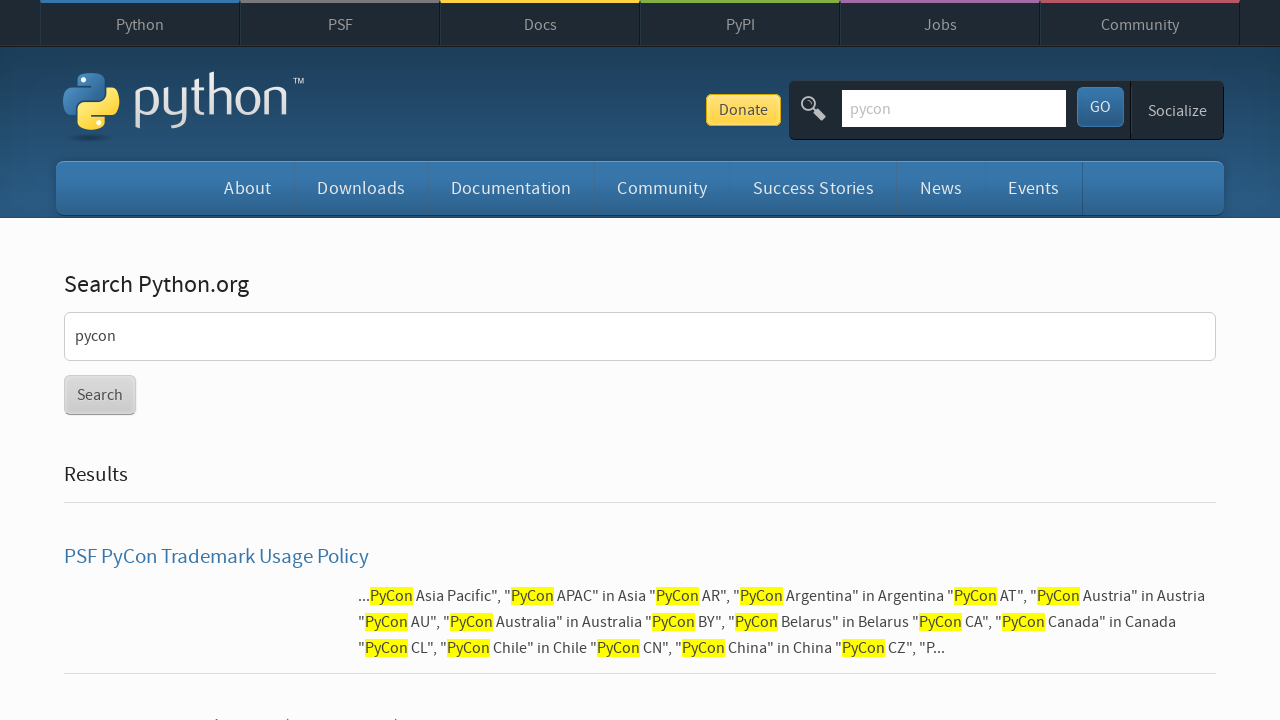

Waited for network idle state after search submission
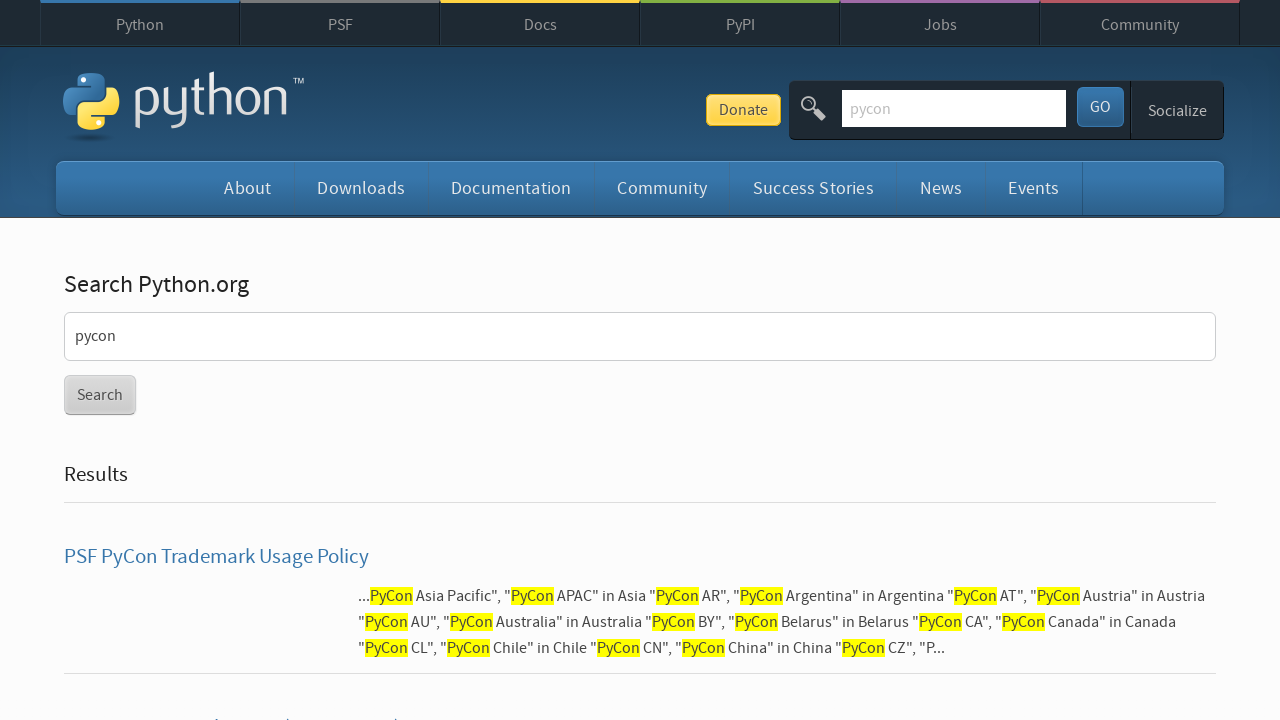

Verified search results were returned (no 'No results found' message)
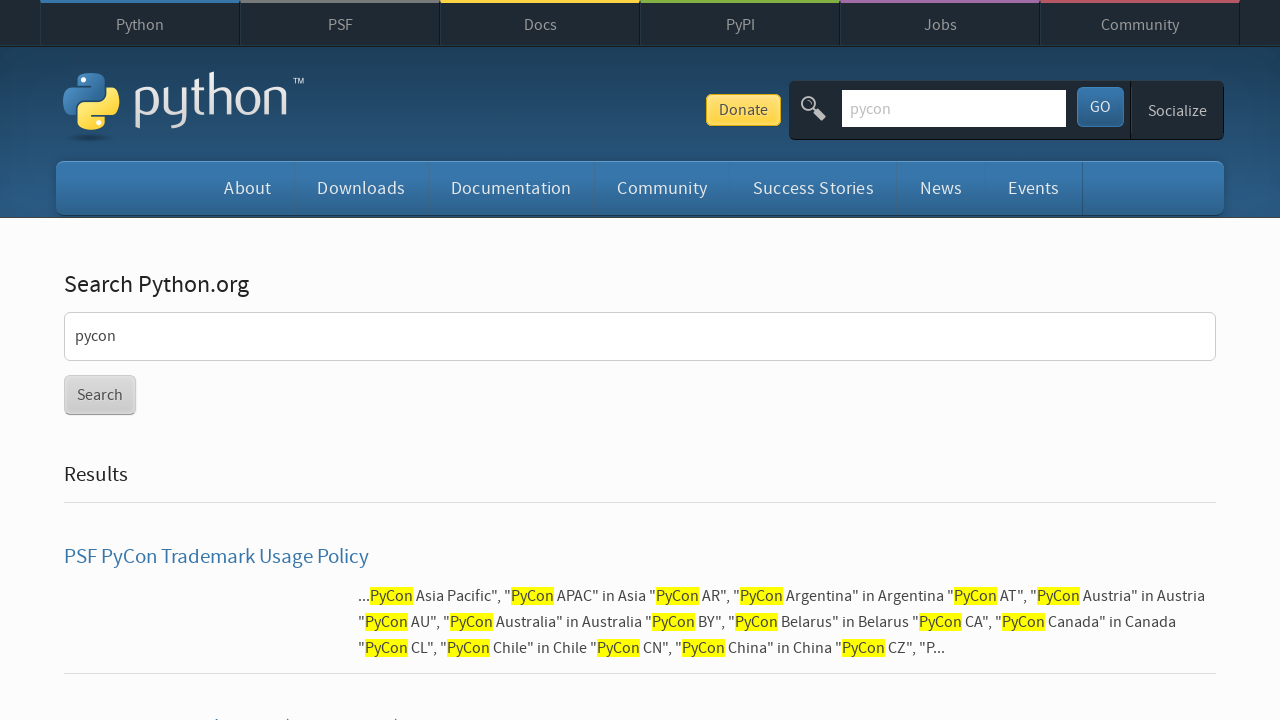

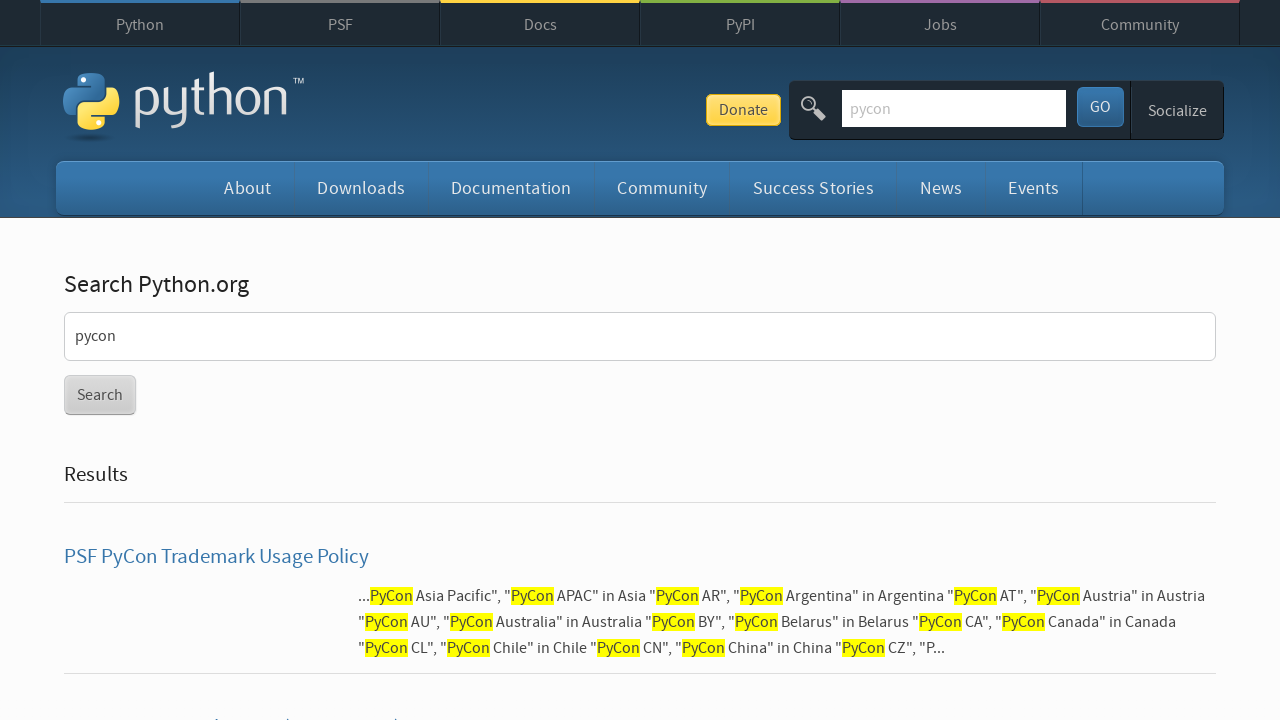